Verifies the Gcores articles page loads correctly by checking the page marker and article header text

Starting URL: https://www.gcores.com/articles

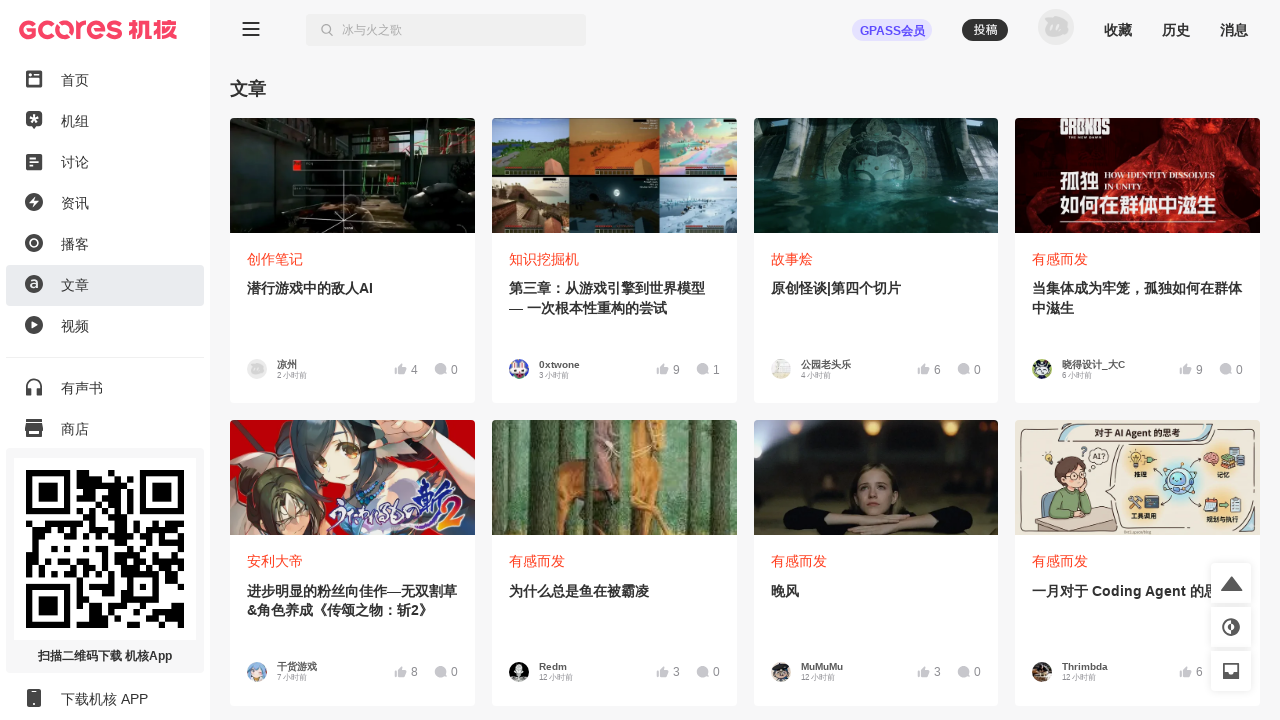

Waited for app inner container to load
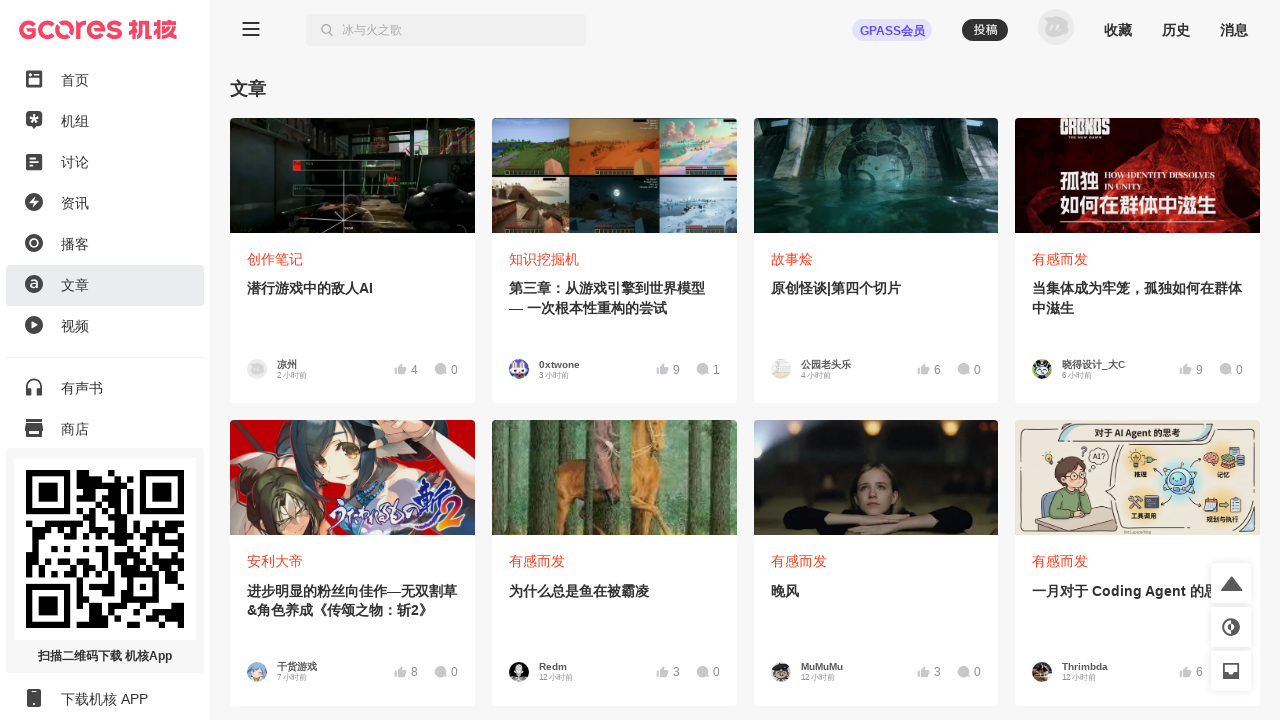

Located app inner container element
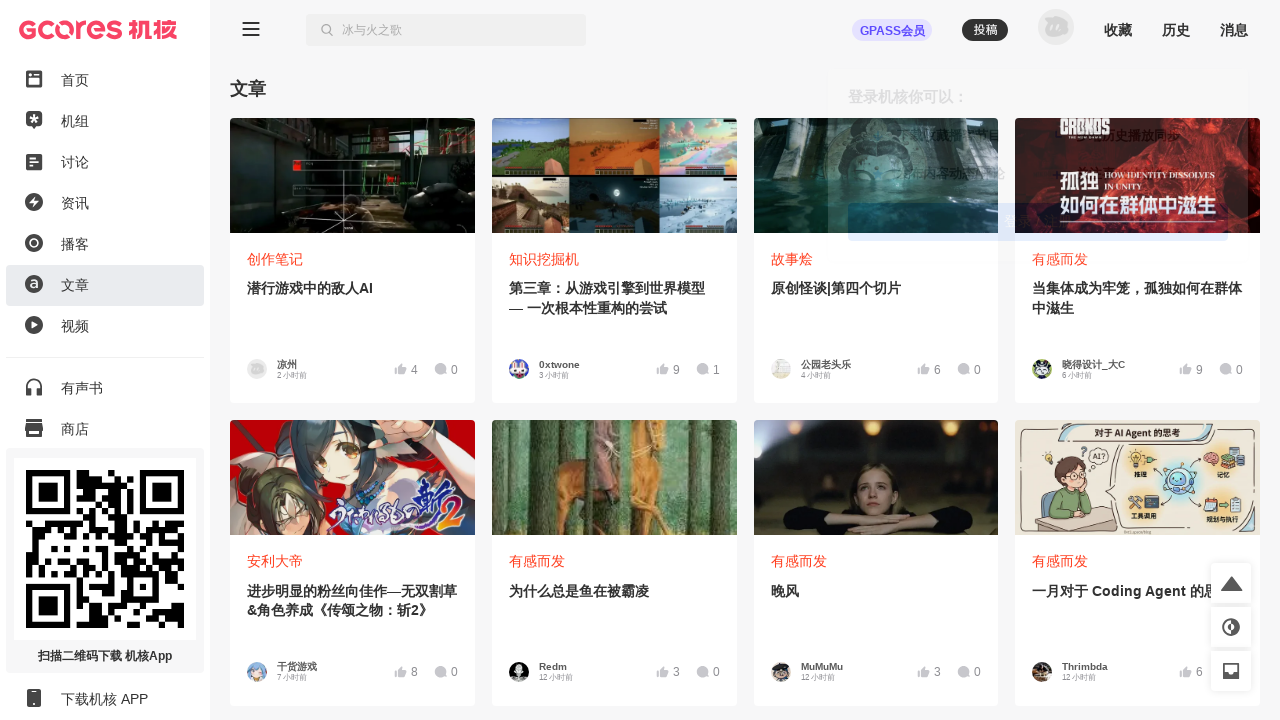

Verified page name attribute is 'articles'
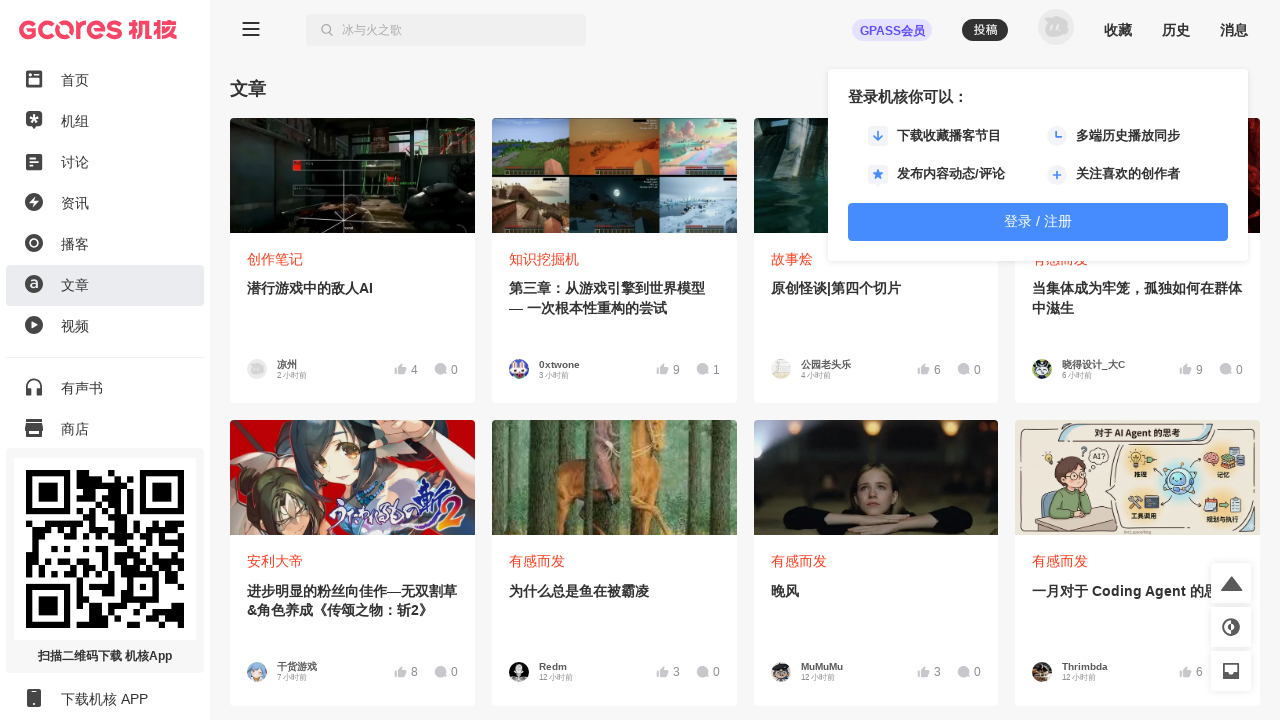

Located article header element
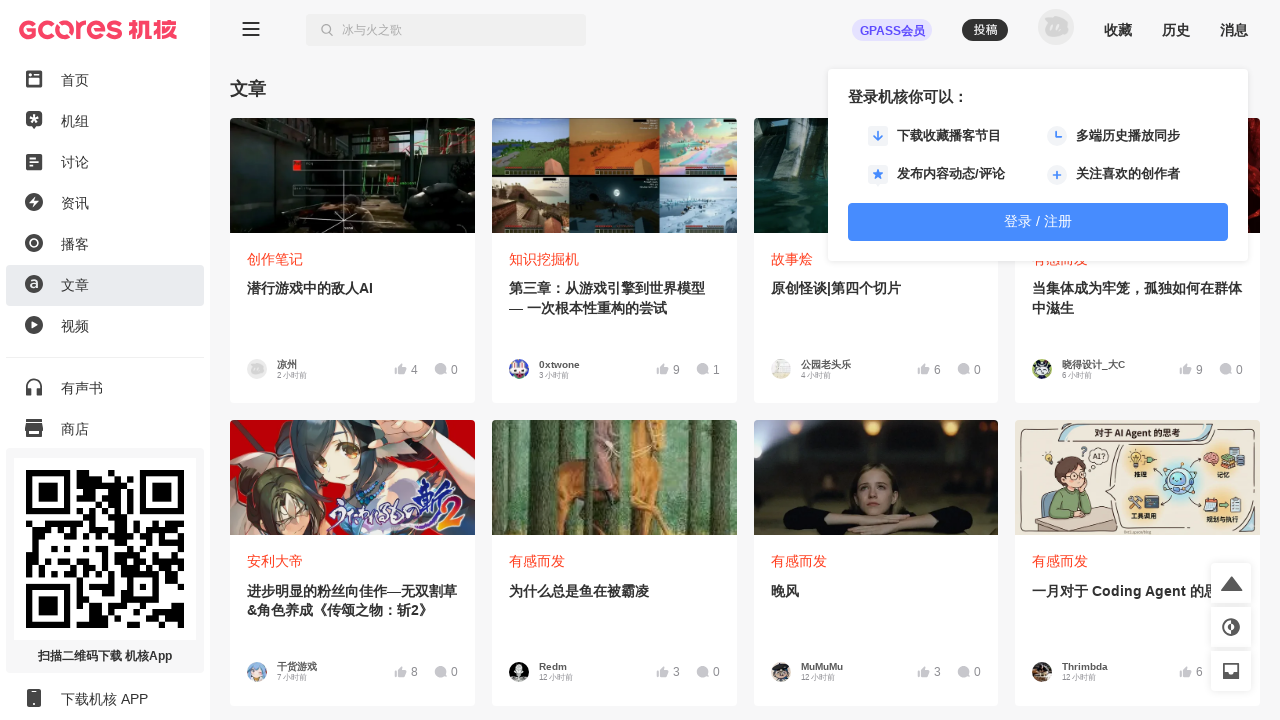

Verified article header text is '文章'
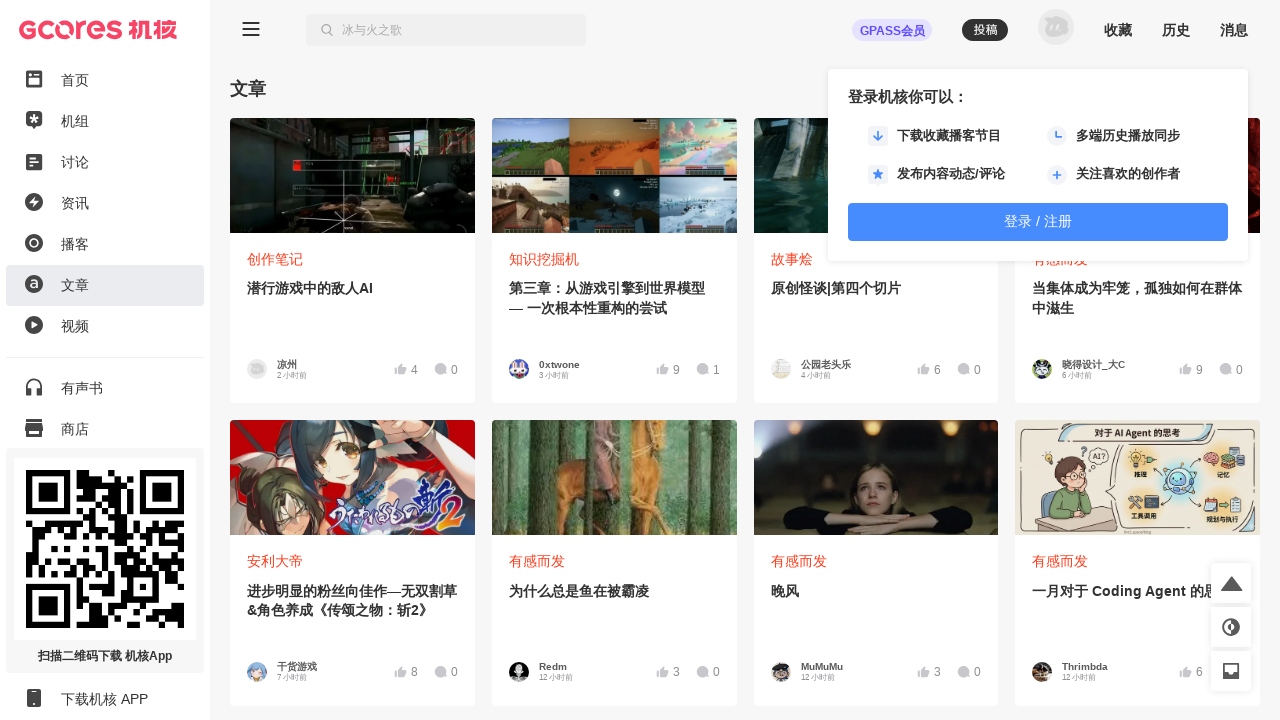

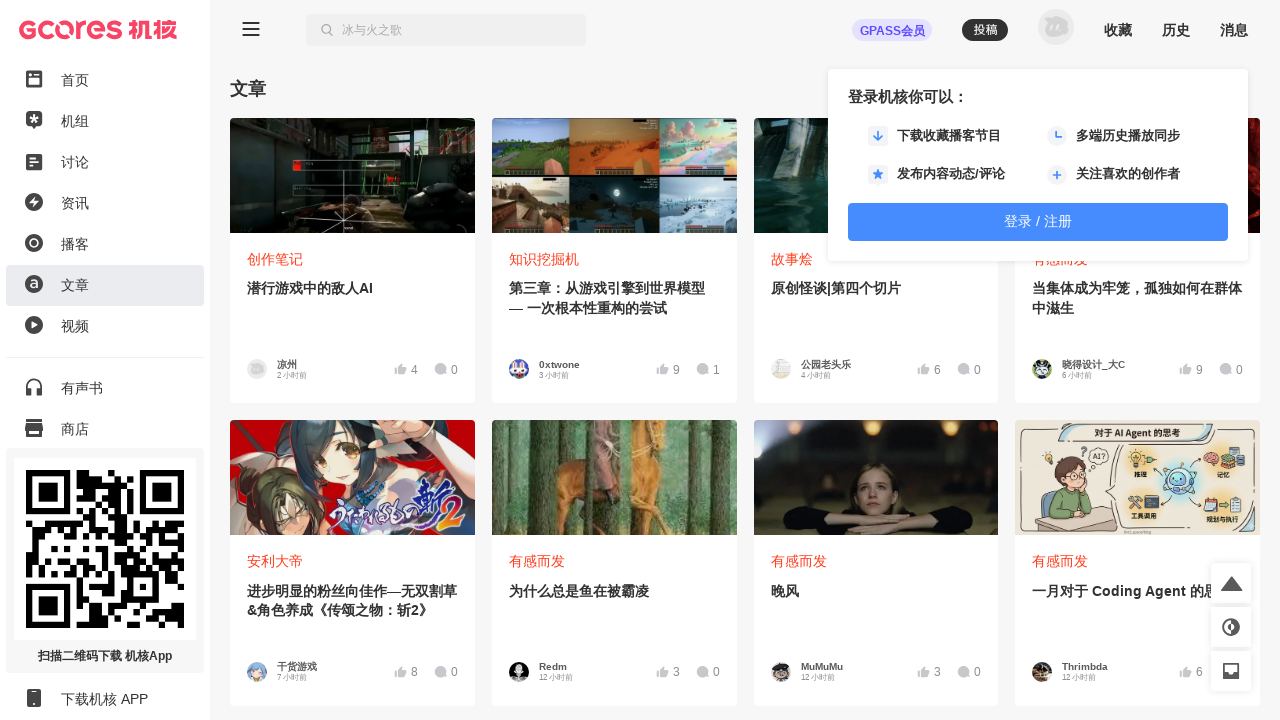